Tests JavaScript alert handling by triggering different types of alerts (simple alert and confirm dialog) and interacting with them

Starting URL: https://rahulshettyacademy.com/AutomationPractice/

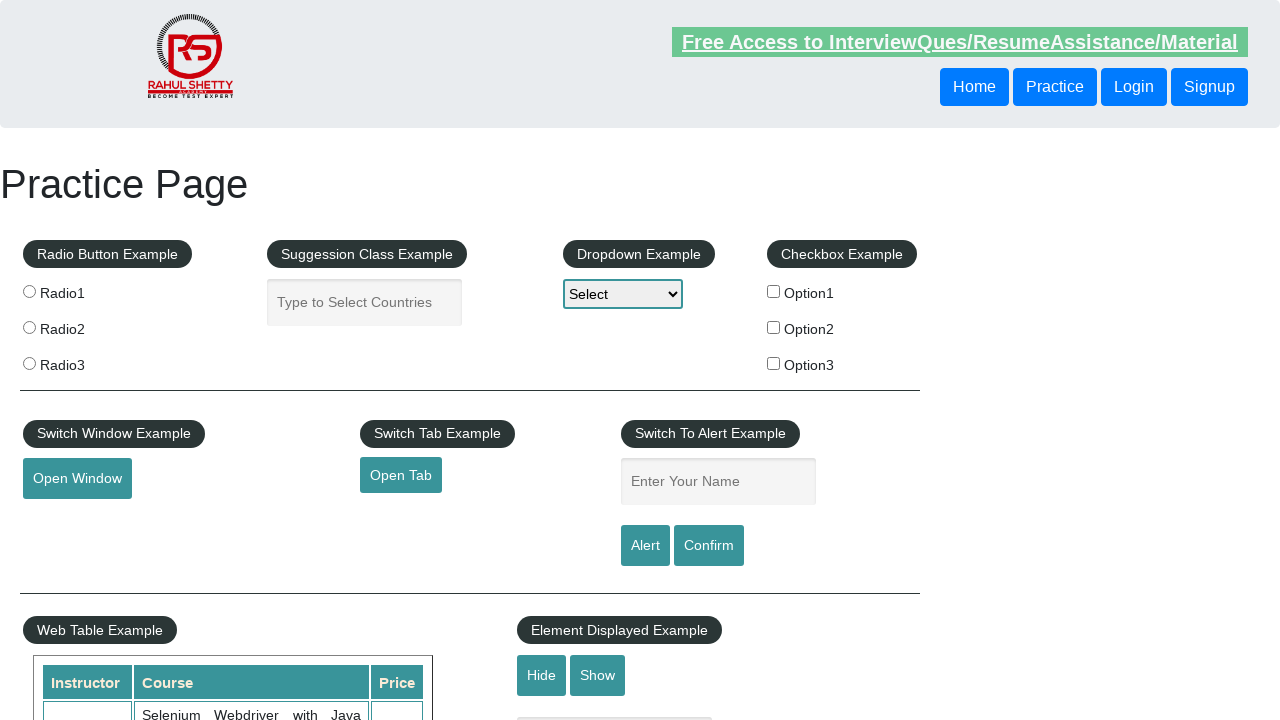

Filled name field with 'Rahul Shetty' on #name
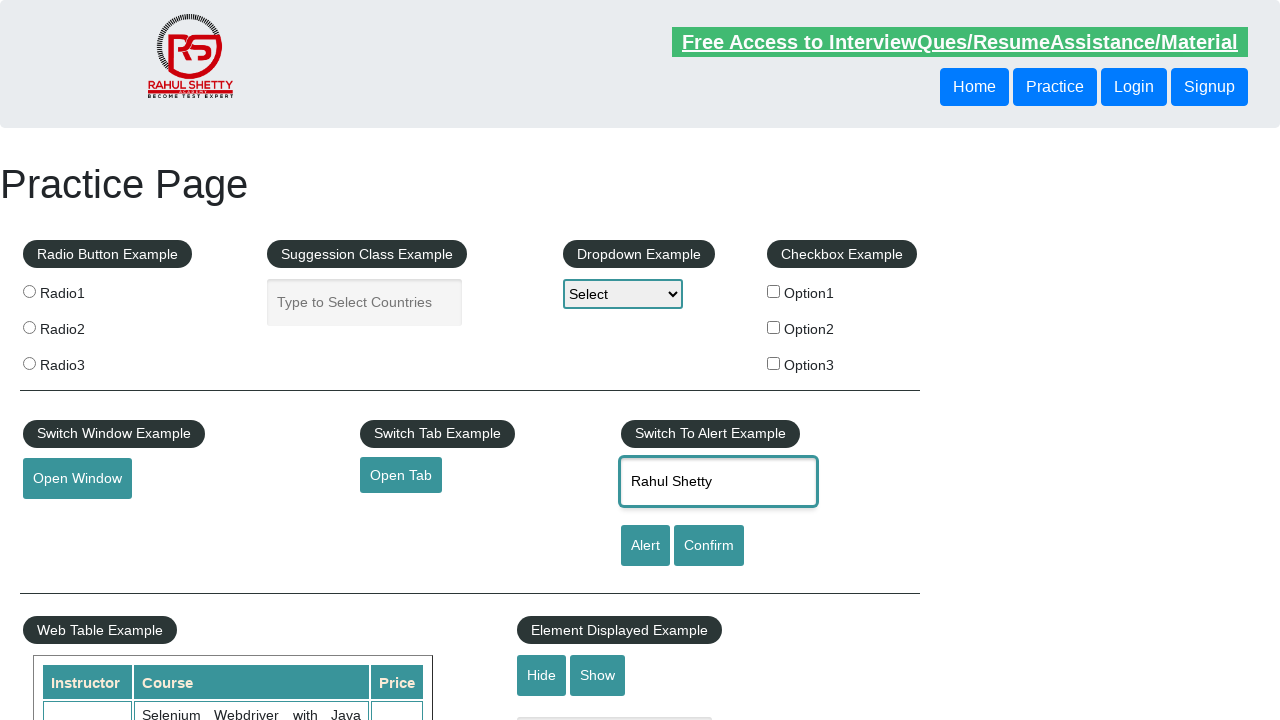

Clicked alert button to trigger simple alert at (645, 546) on #alertbtn
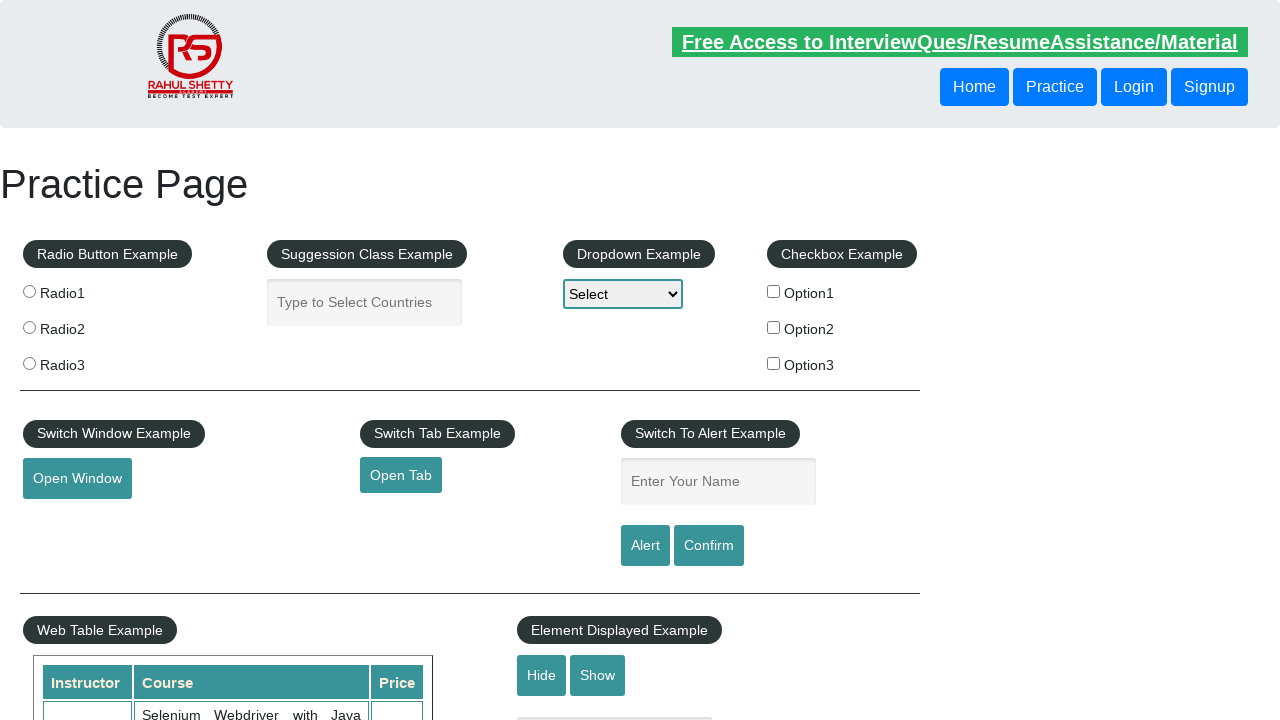

Set up dialog handler to accept alerts
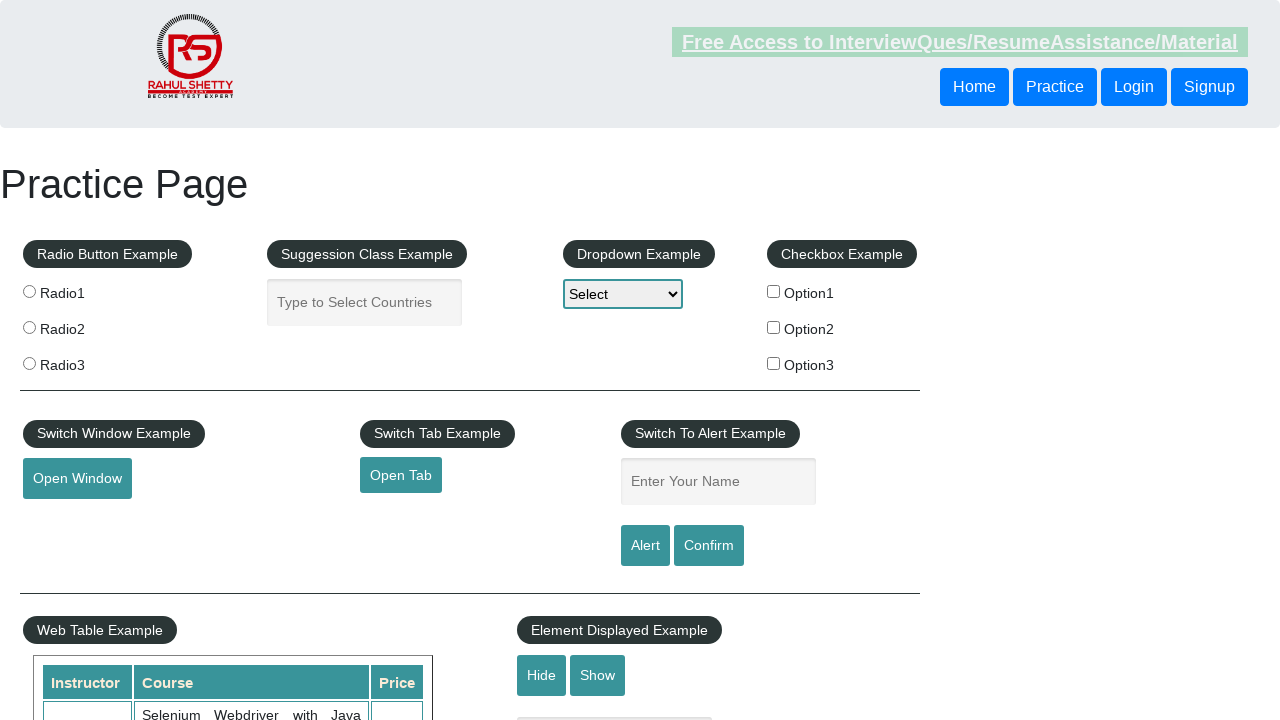

Clicked confirm button to trigger confirm dialog at (709, 546) on input[id='confirmbtn']
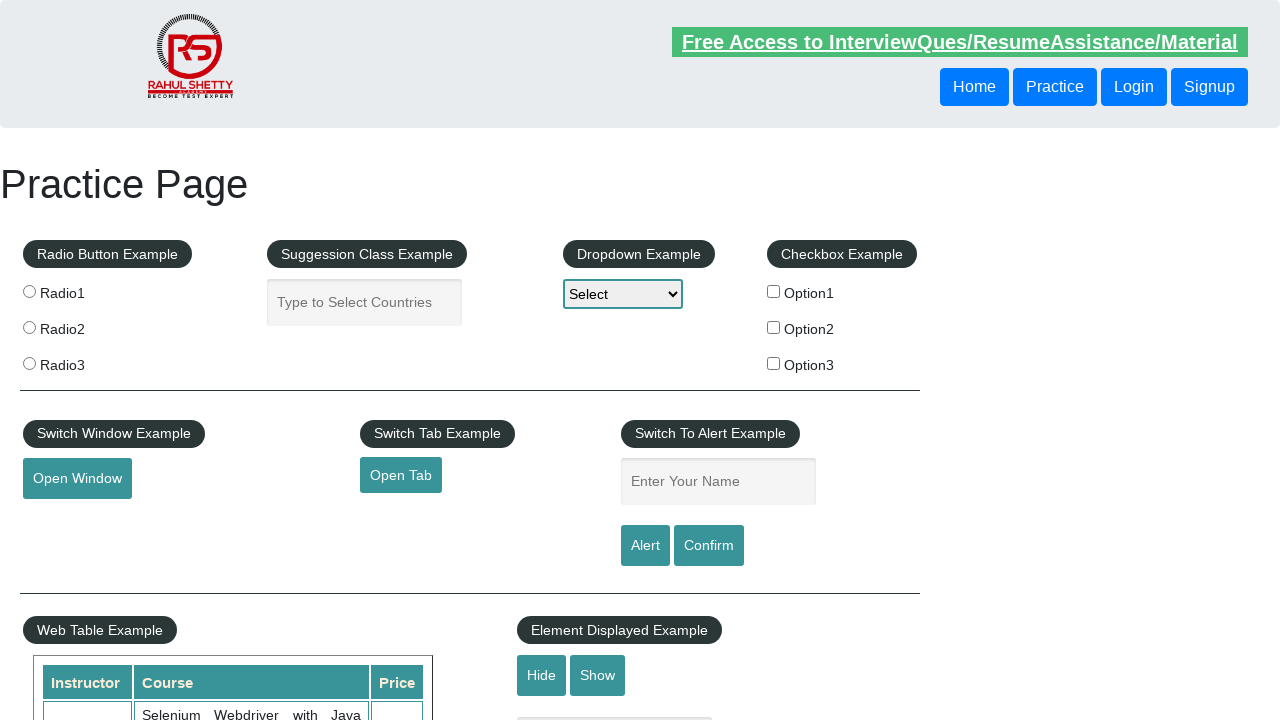

Set up dialog handler to dismiss confirm dialogs
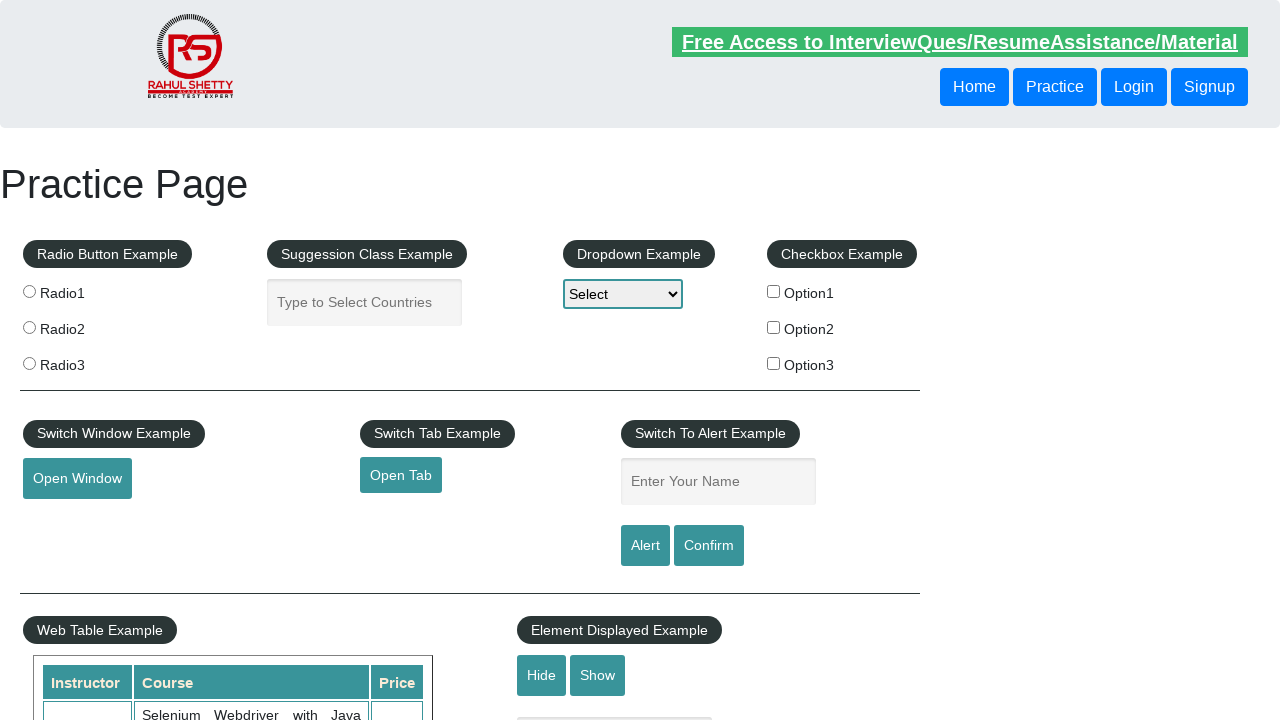

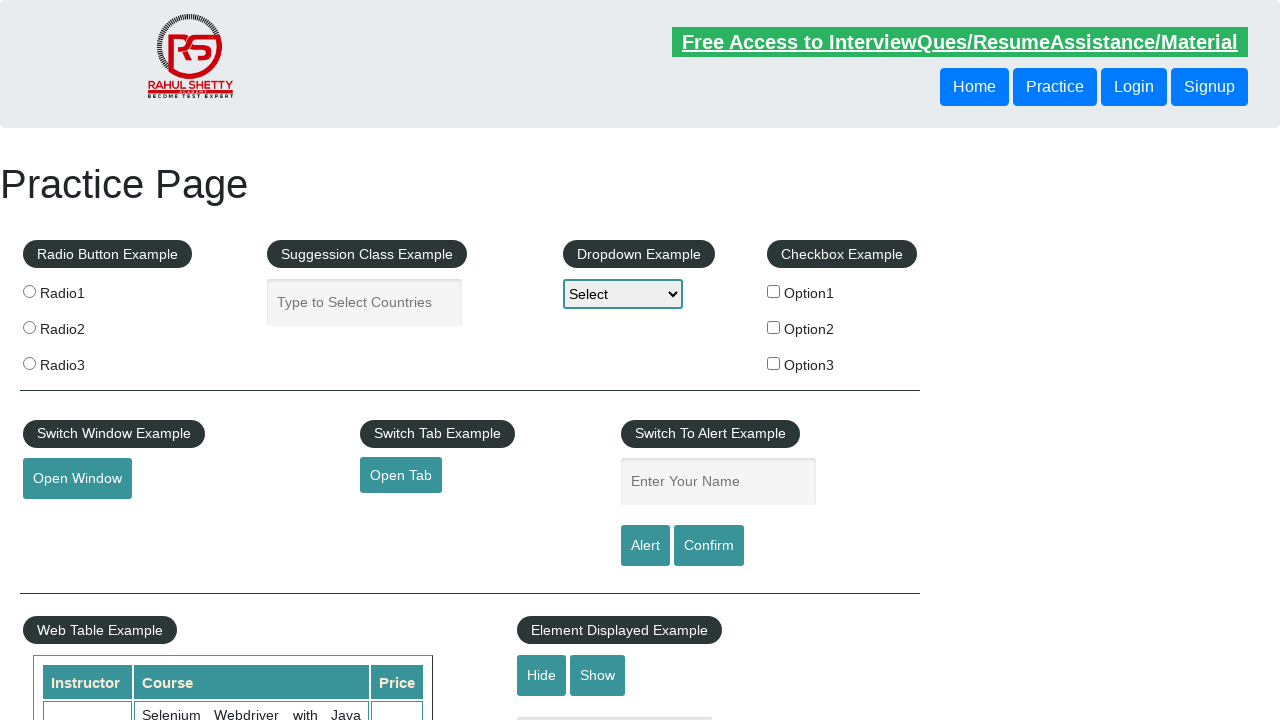